Tests a practice form by filling in personal details (name, email, gender, phone), selecting subjects and hobbies, entering address, selecting state/city dropdowns, and submitting to verify the form data is displayed correctly.

Starting URL: https://demoqa.com/automation-practice-form

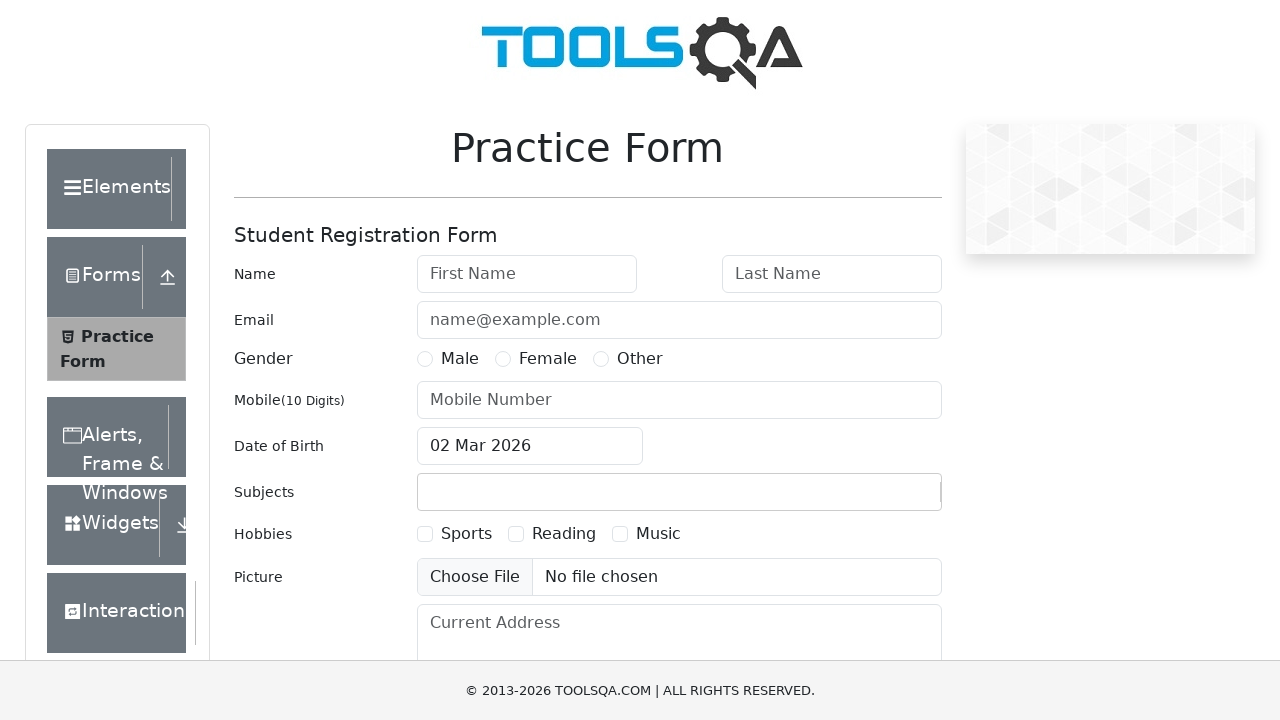

Filled first name field with 'John' on #firstName
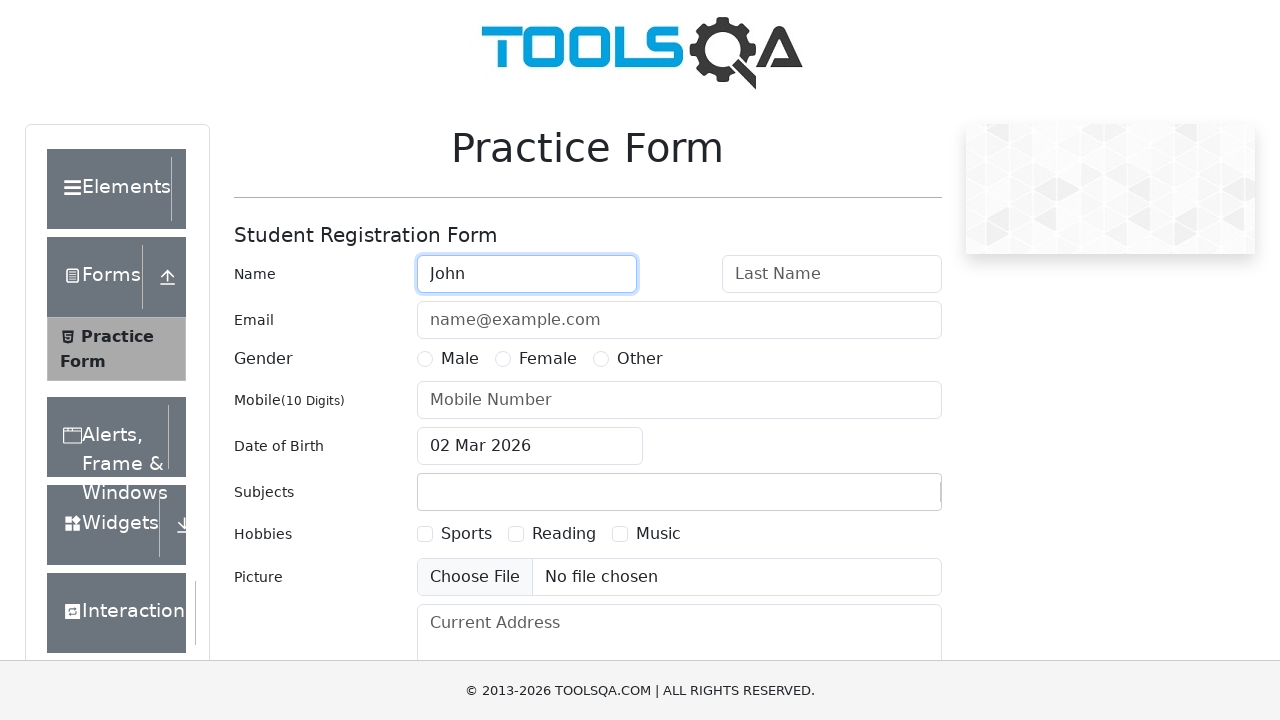

Filled last name field with 'Doe' on #lastName
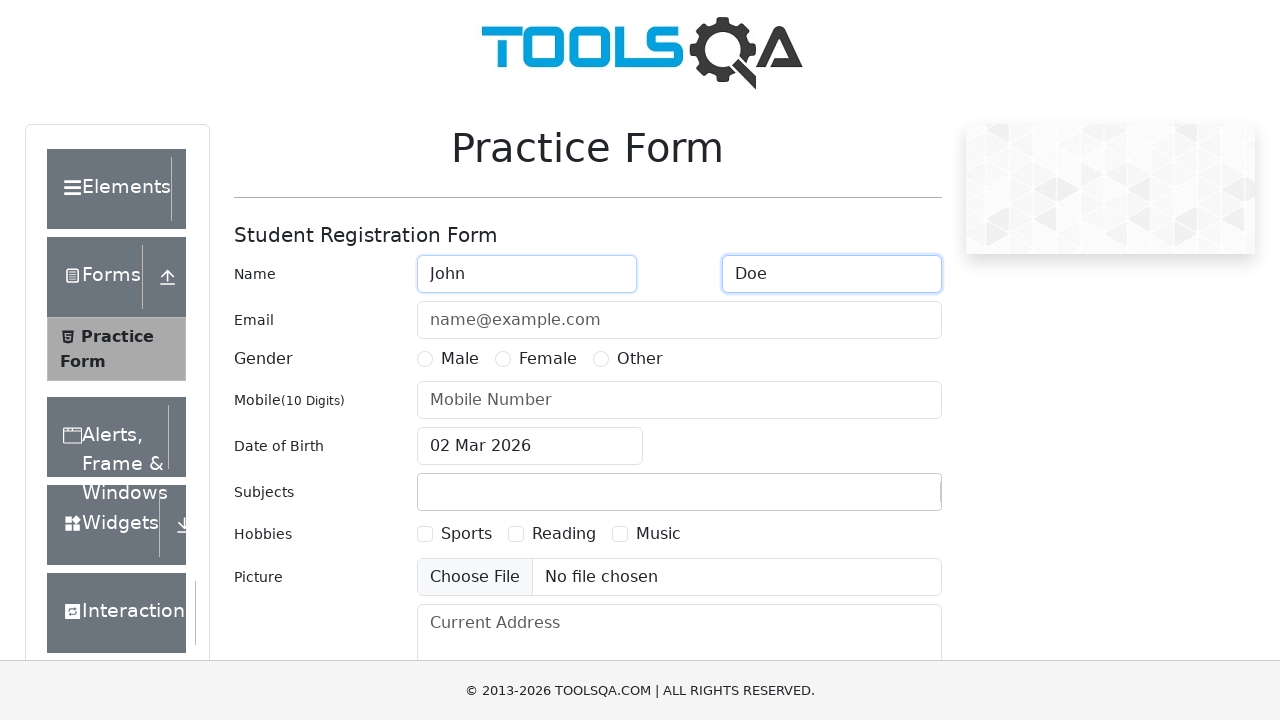

Filled email field with 'n5PpM@example.com' on #userEmail
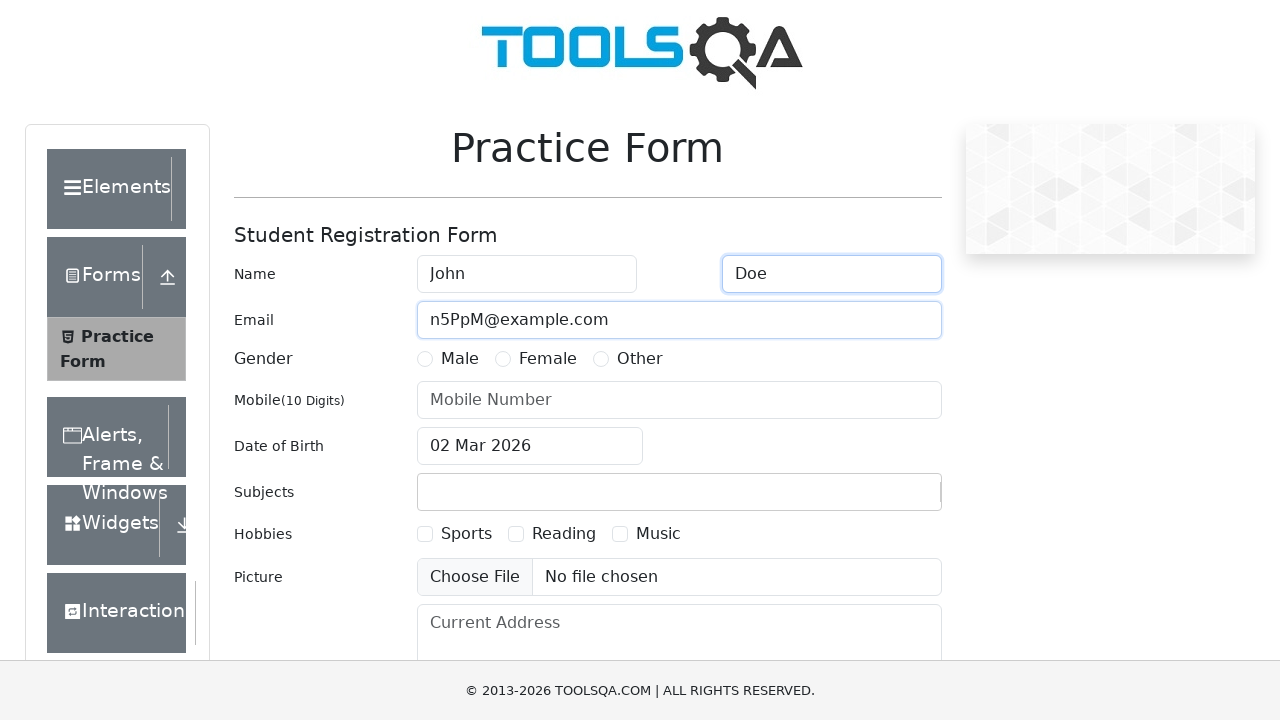

Clicked gender radio button 1 at (460, 359) on label[for='gender-radio-1']
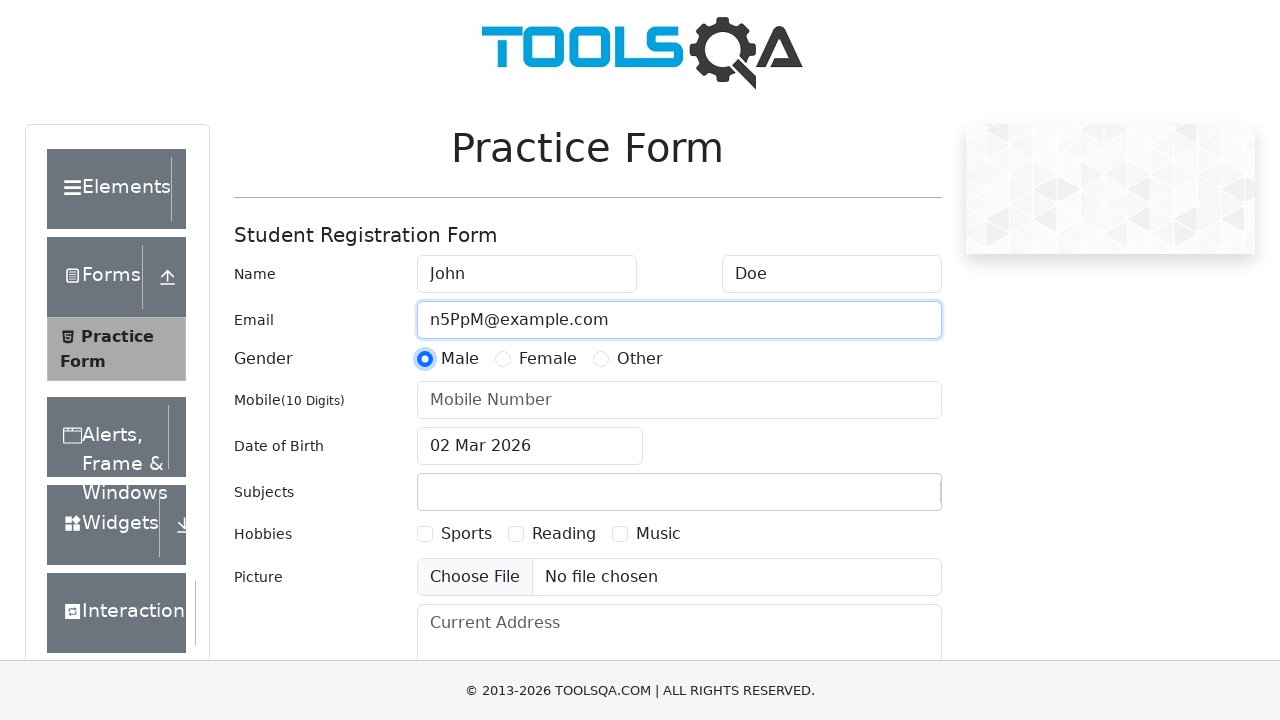

Clicked gender radio button 2 at (548, 359) on label[for='gender-radio-2']
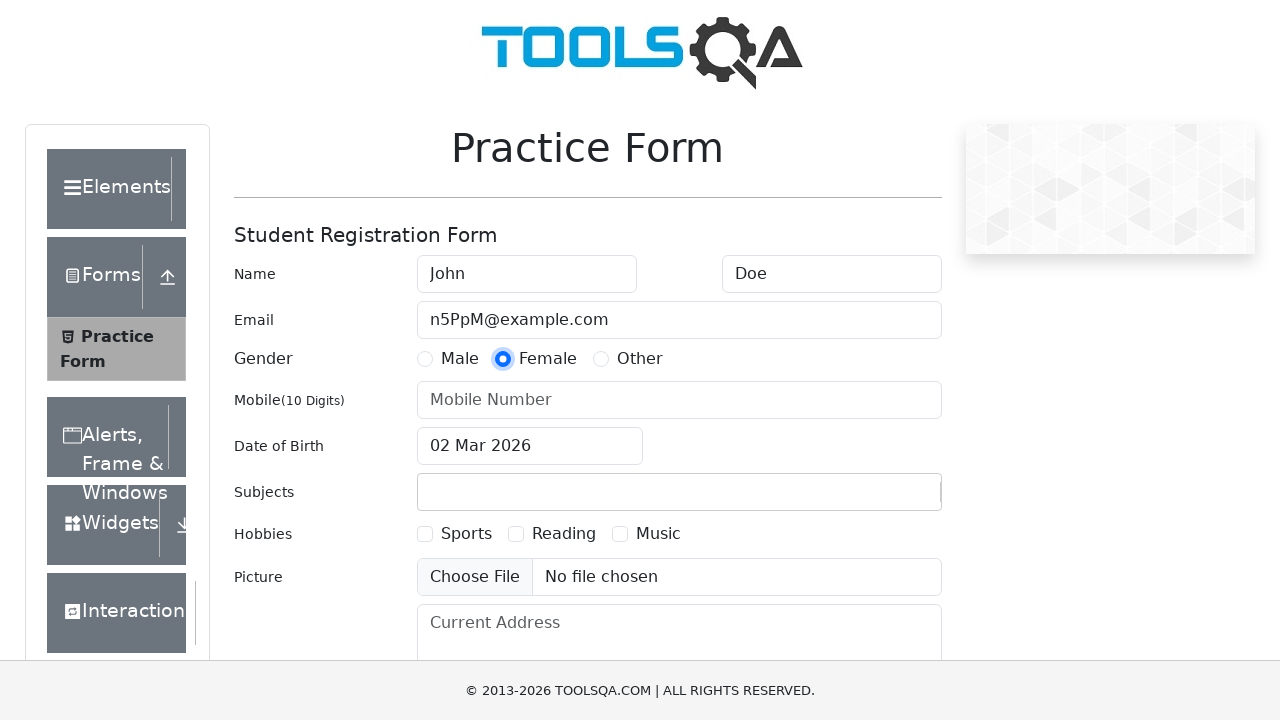

Clicked gender radio button 3 (Other) at (640, 359) on label[for='gender-radio-3']
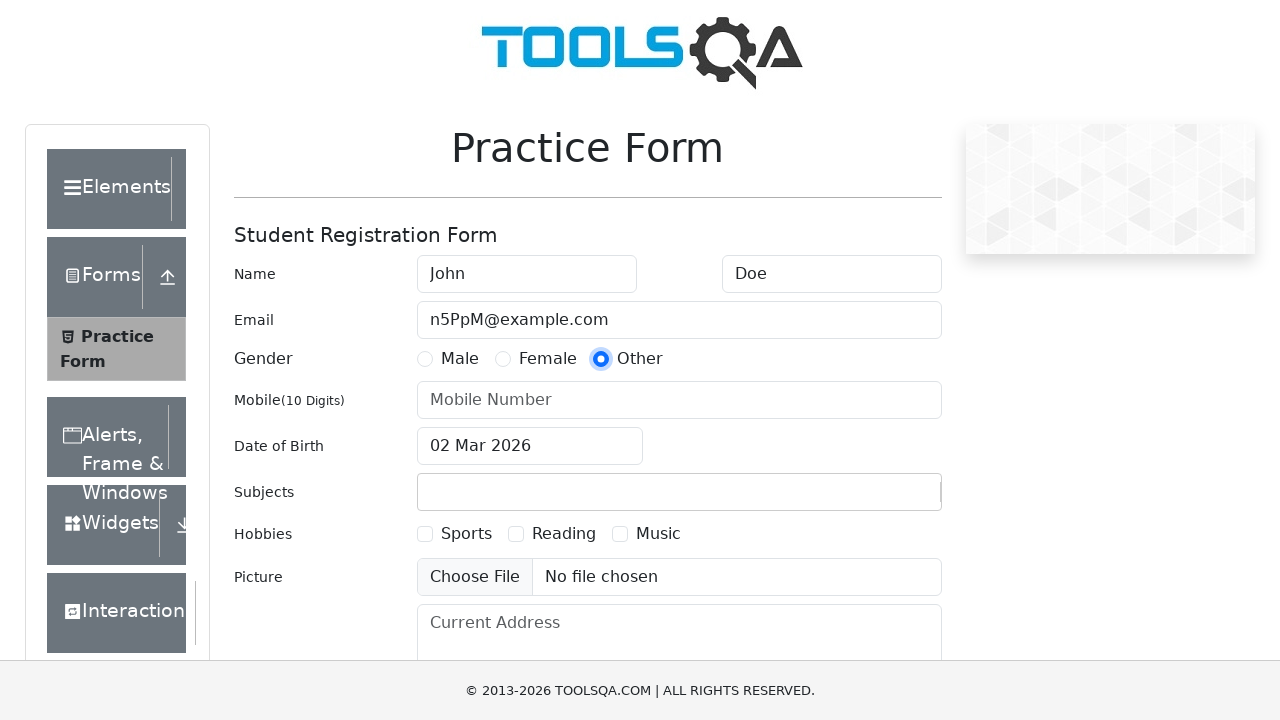

Filled phone number field with '1234567890' on #userNumber
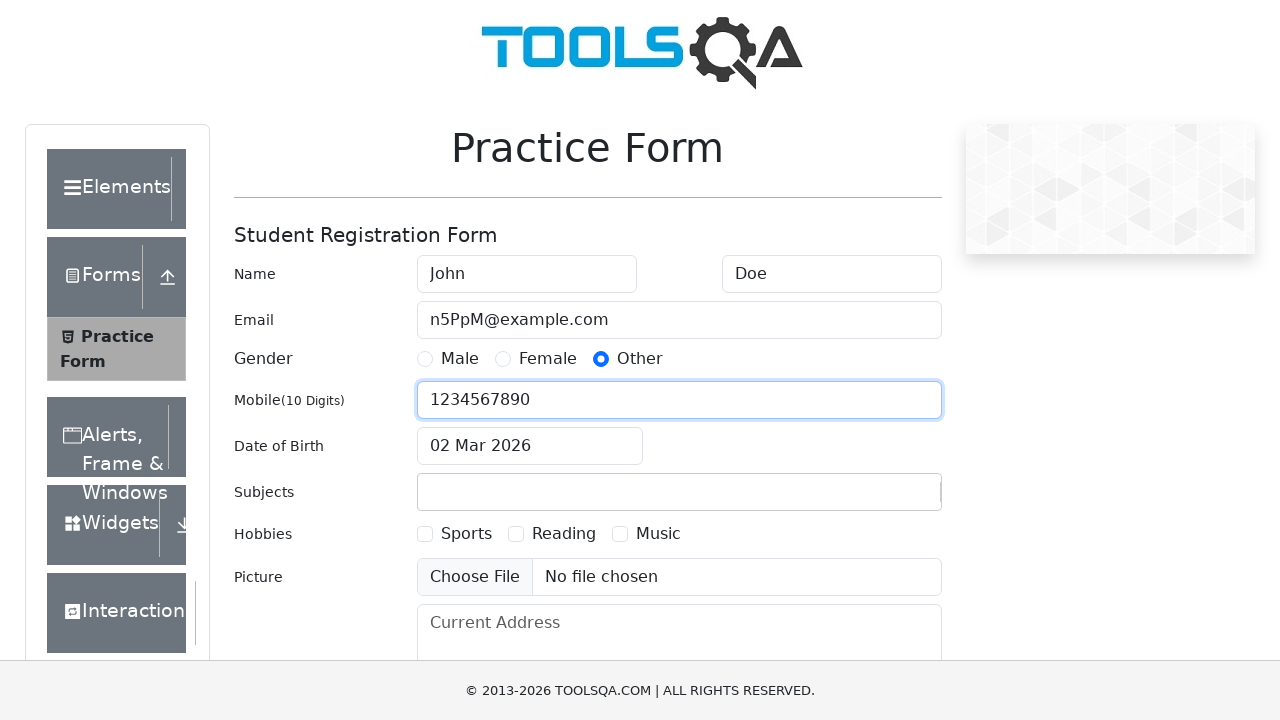

Scrolled subjects input field into view
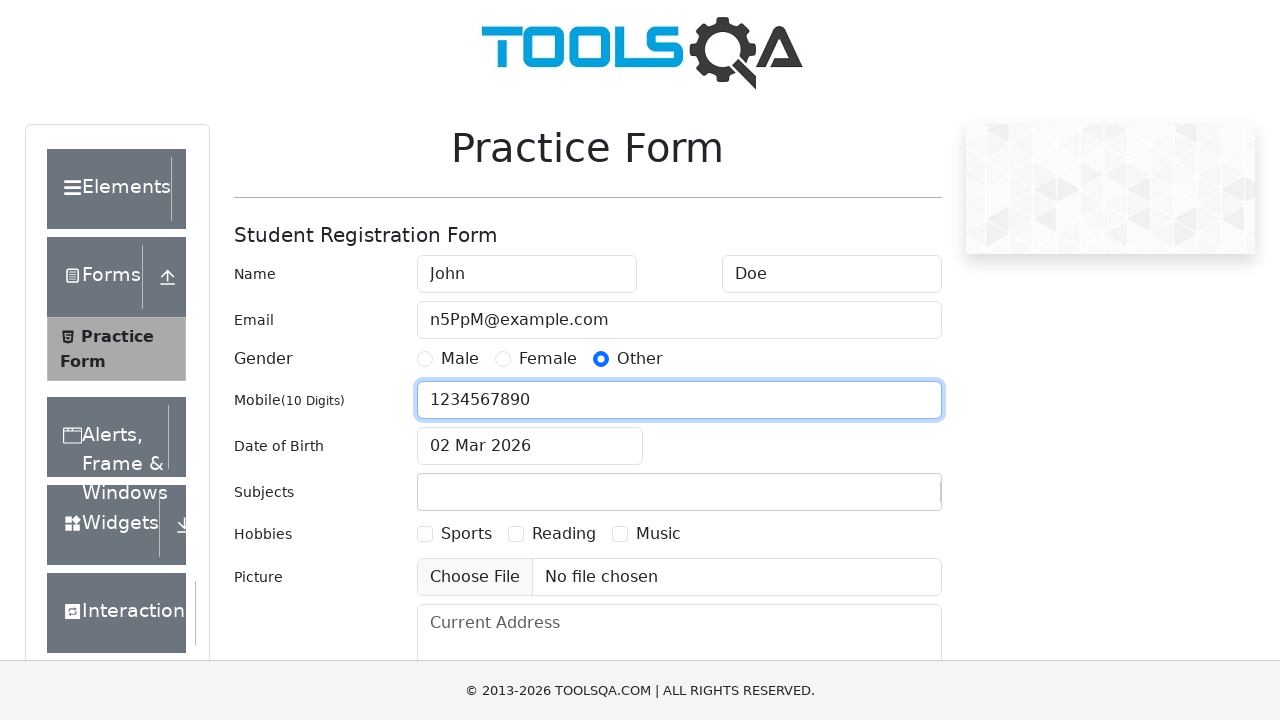

Clicked subjects input field at (430, 492) on #subjectsInput
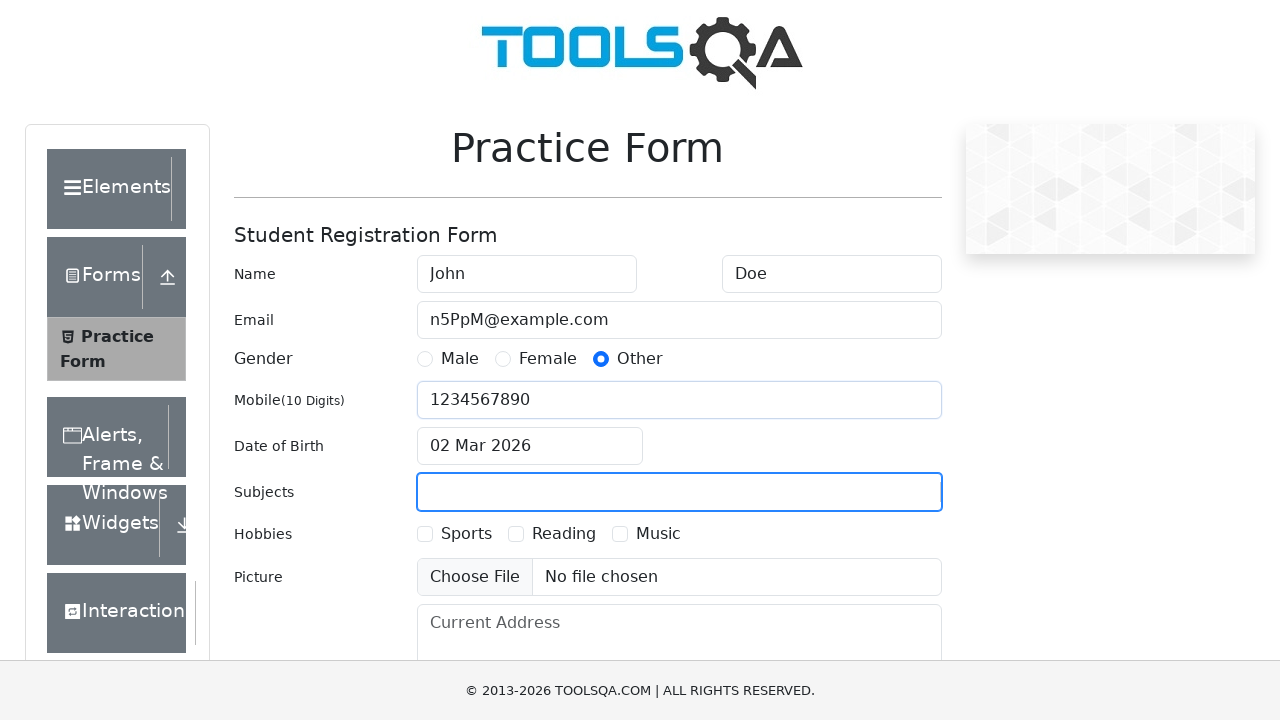

Filled subjects field with 'English' on #subjectsInput
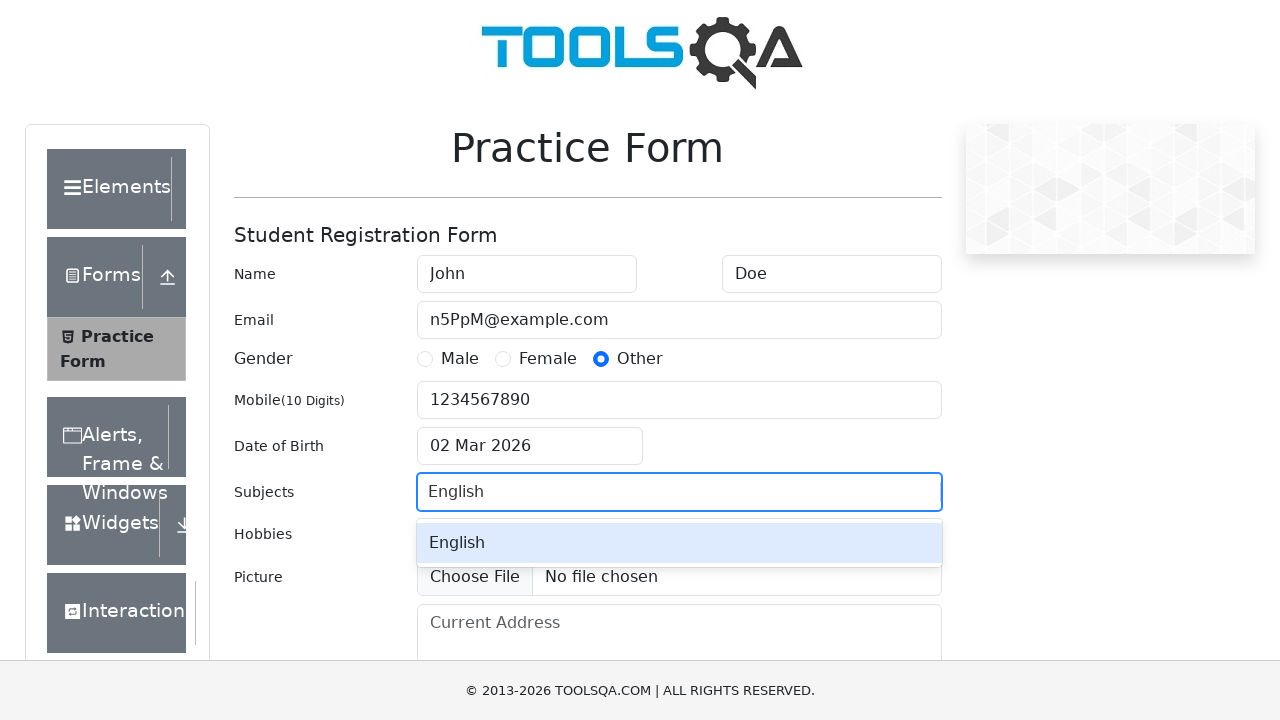

Pressed Enter to confirm subject selection
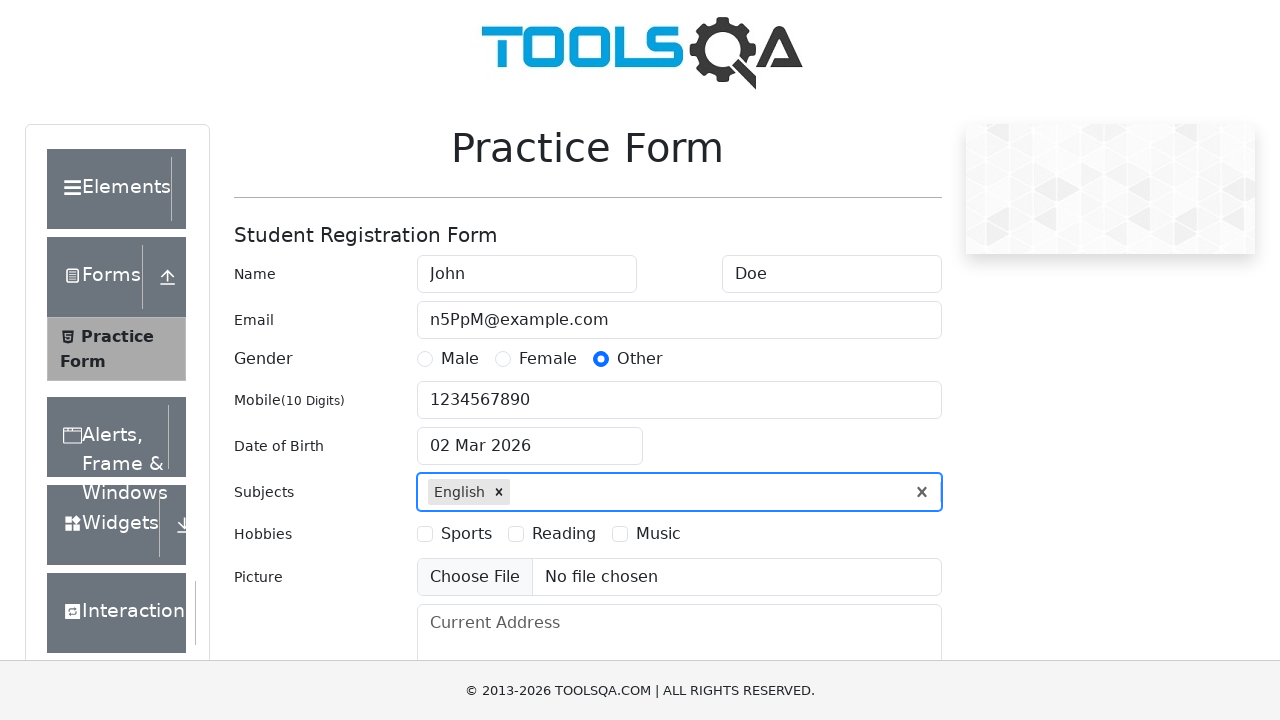

Clicked hobbies checkbox 1 at (466, 534) on label[for='hobbies-checkbox-1']
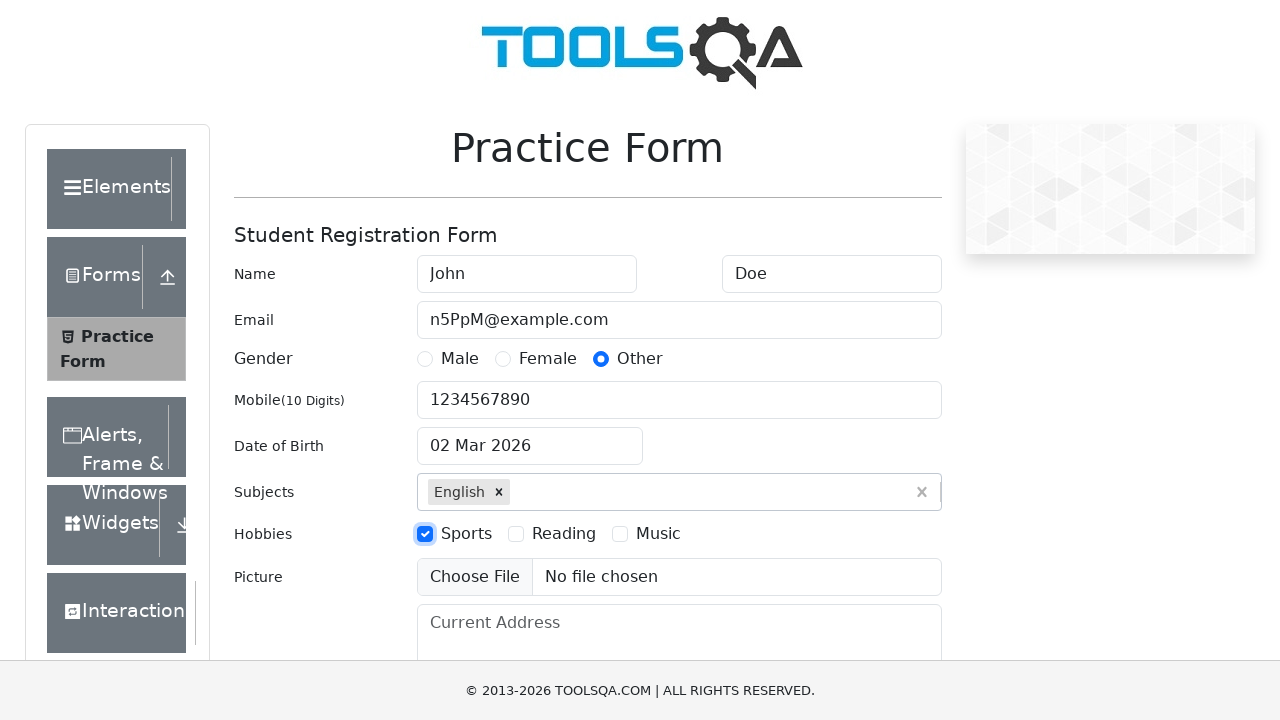

Clicked hobbies checkbox 2 at (564, 534) on label[for='hobbies-checkbox-2']
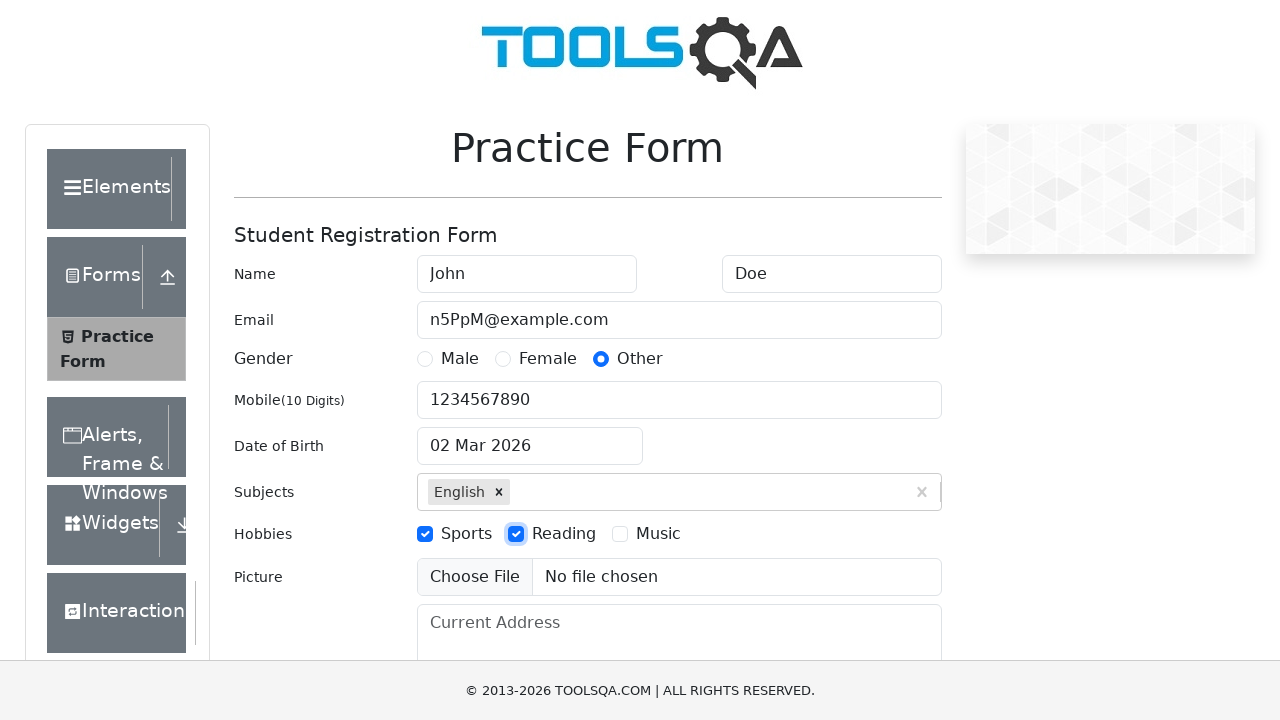

Clicked hobbies checkbox 3 at (658, 534) on label[for='hobbies-checkbox-3']
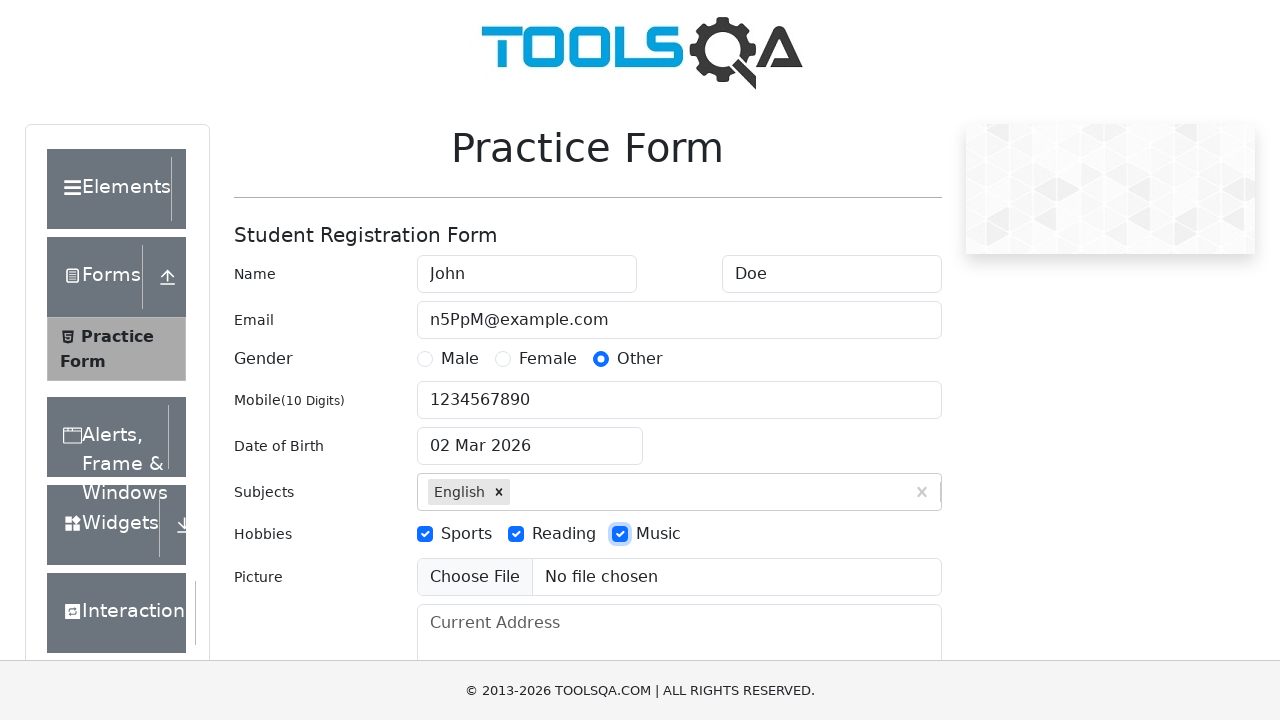

Filled current address field with '123 Main St' on #currentAddress
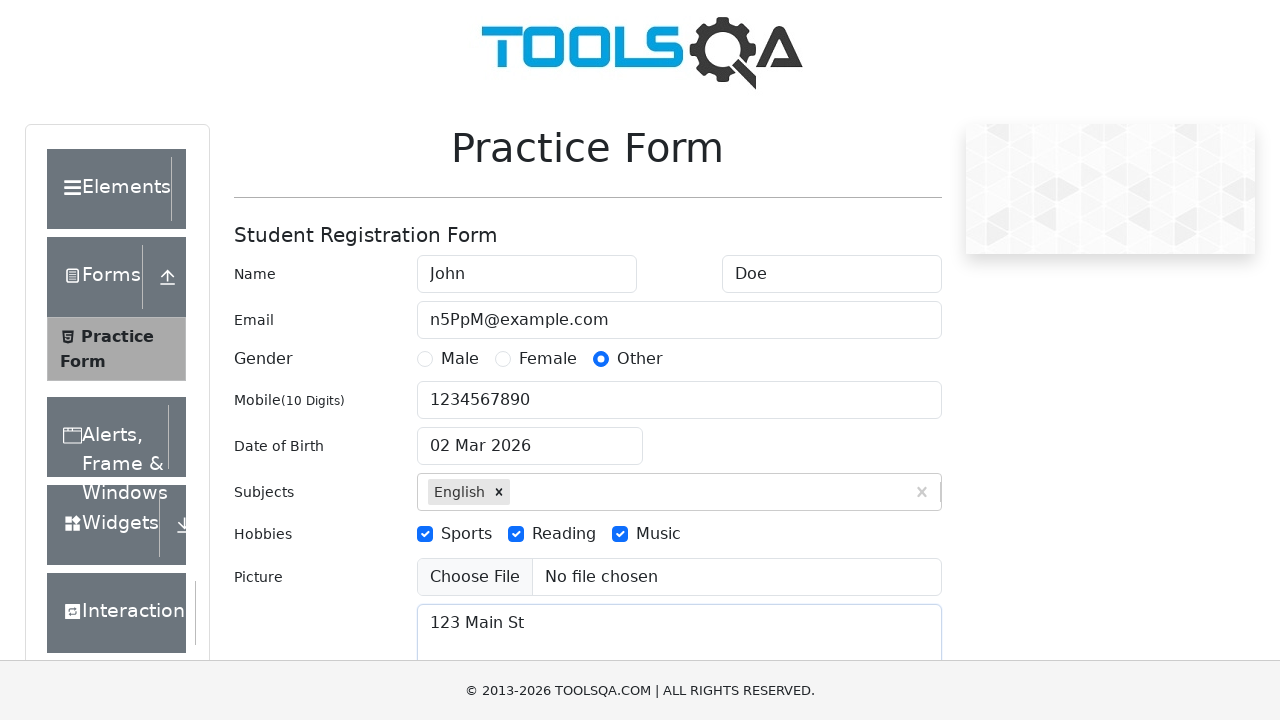

Scrolled state dropdown into view
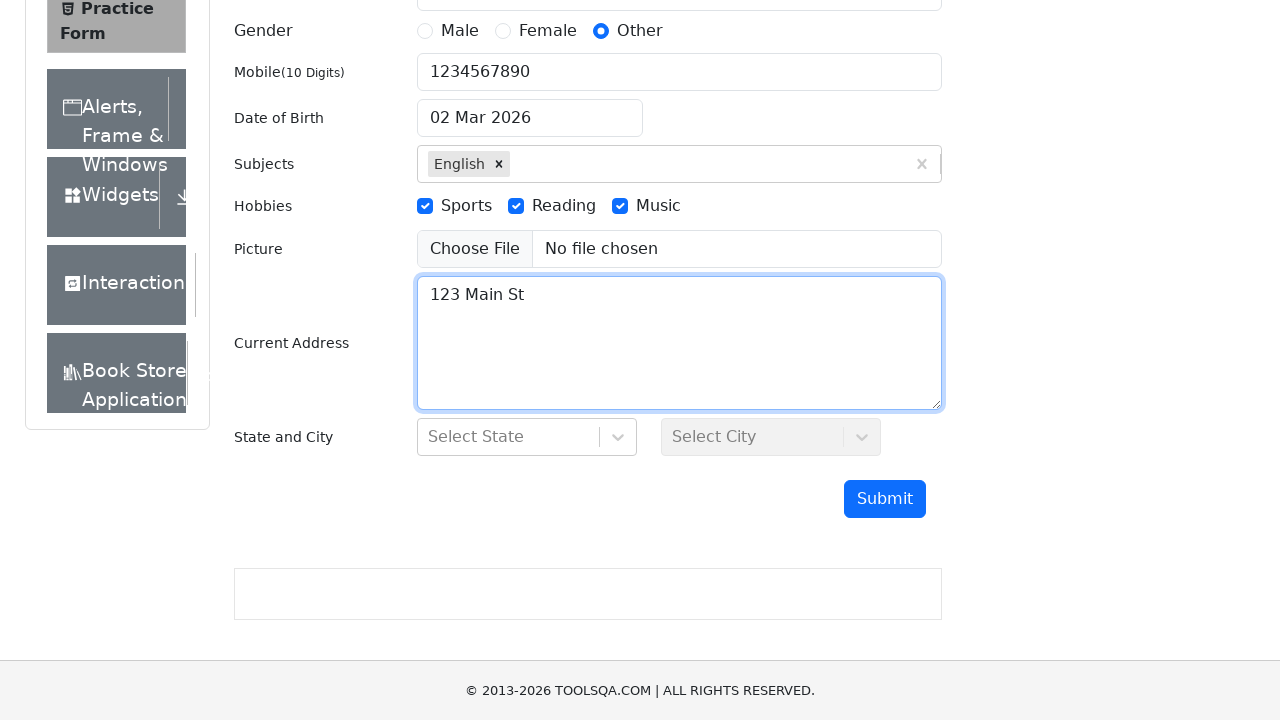

Clicked state dropdown to open at (527, 437) on #state
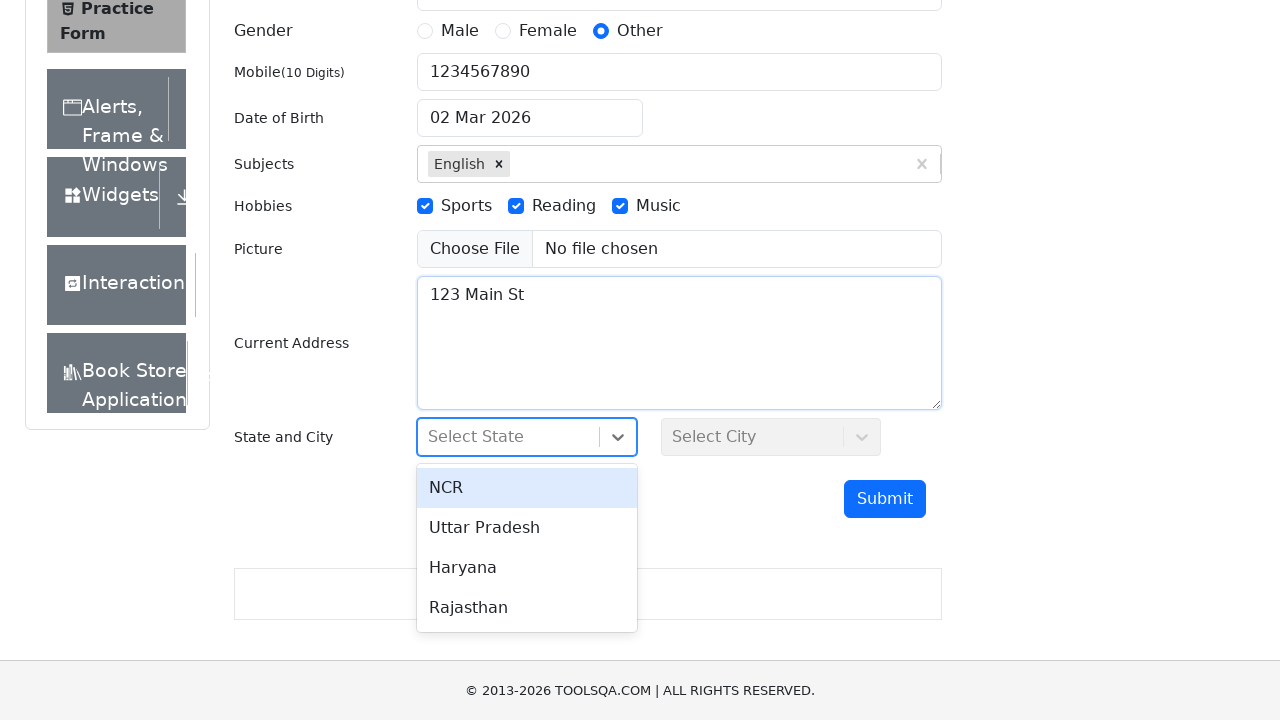

Pressed ArrowDown to navigate state options
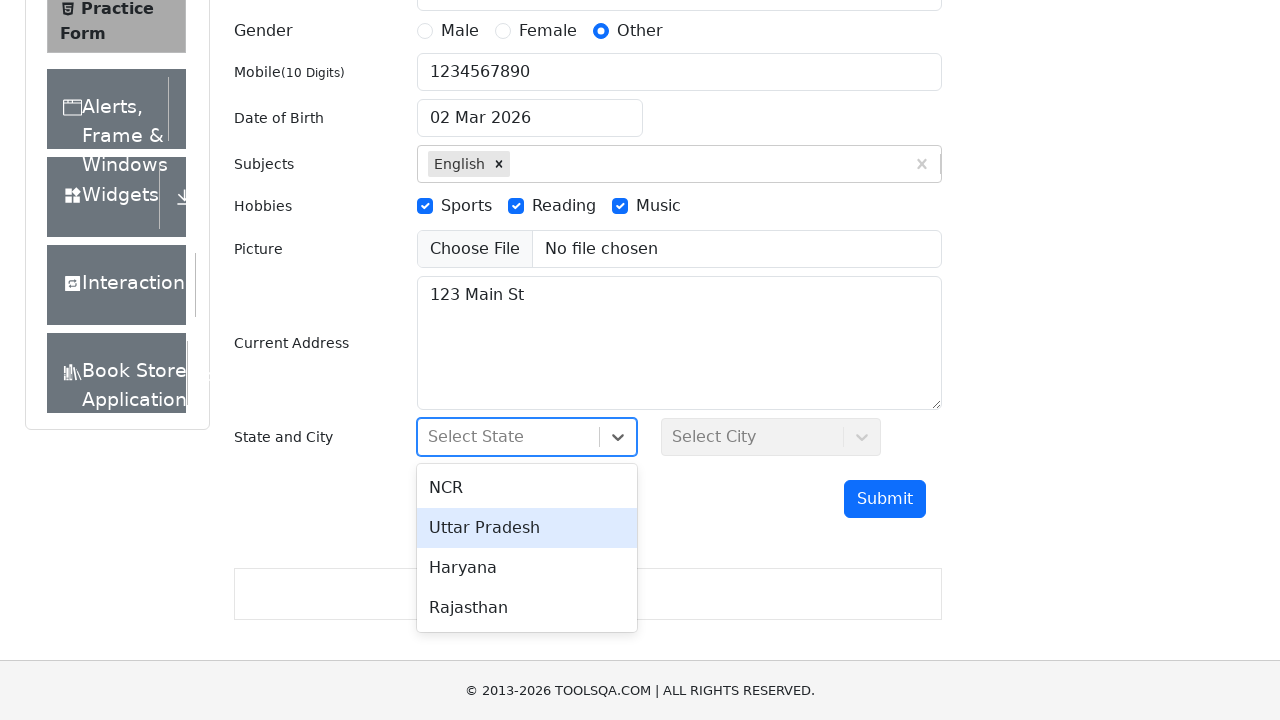

Pressed Enter to confirm state selection
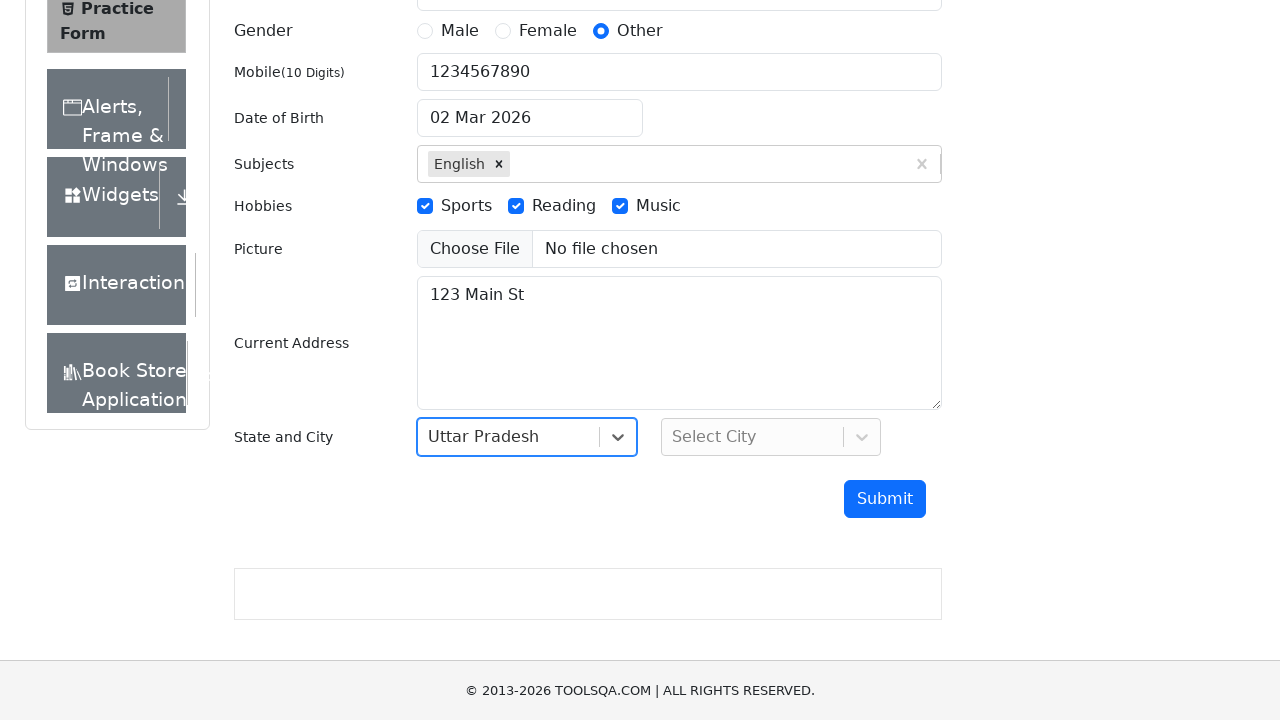

Clicked city dropdown to open at (771, 437) on #city
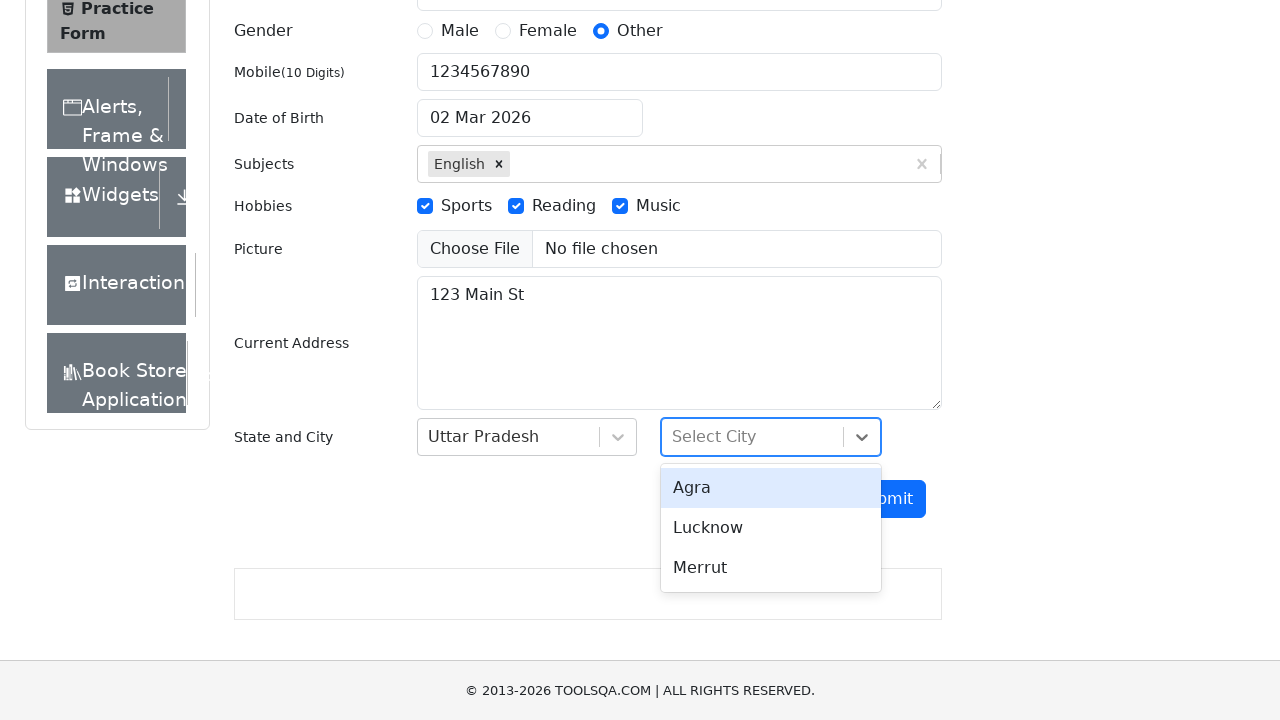

Pressed ArrowDown to navigate city options
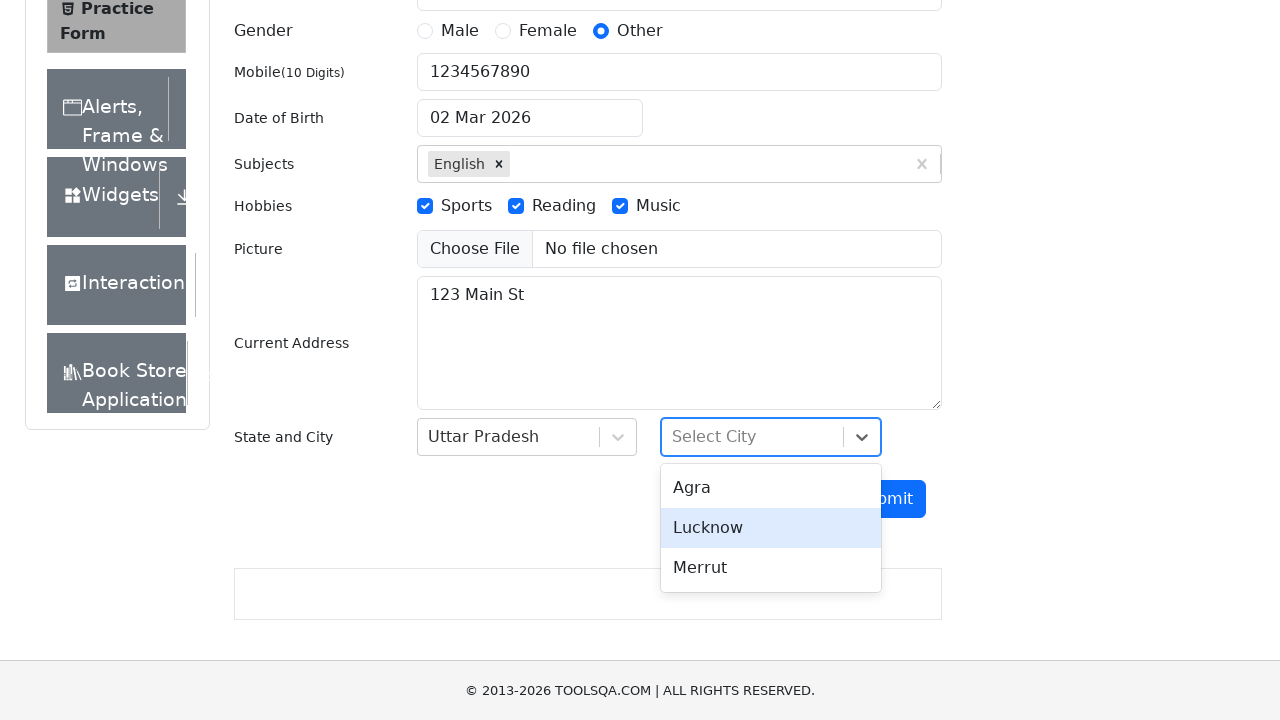

Pressed Enter to confirm city selection
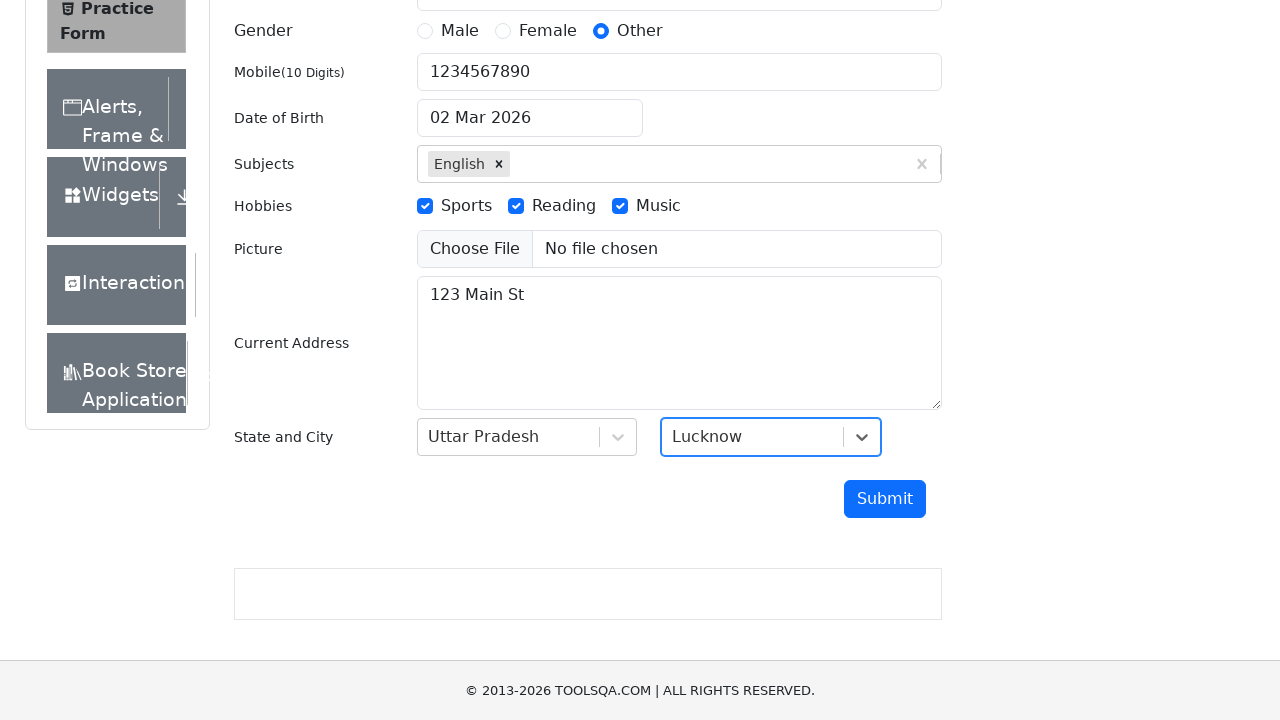

Scrolled submit button into view
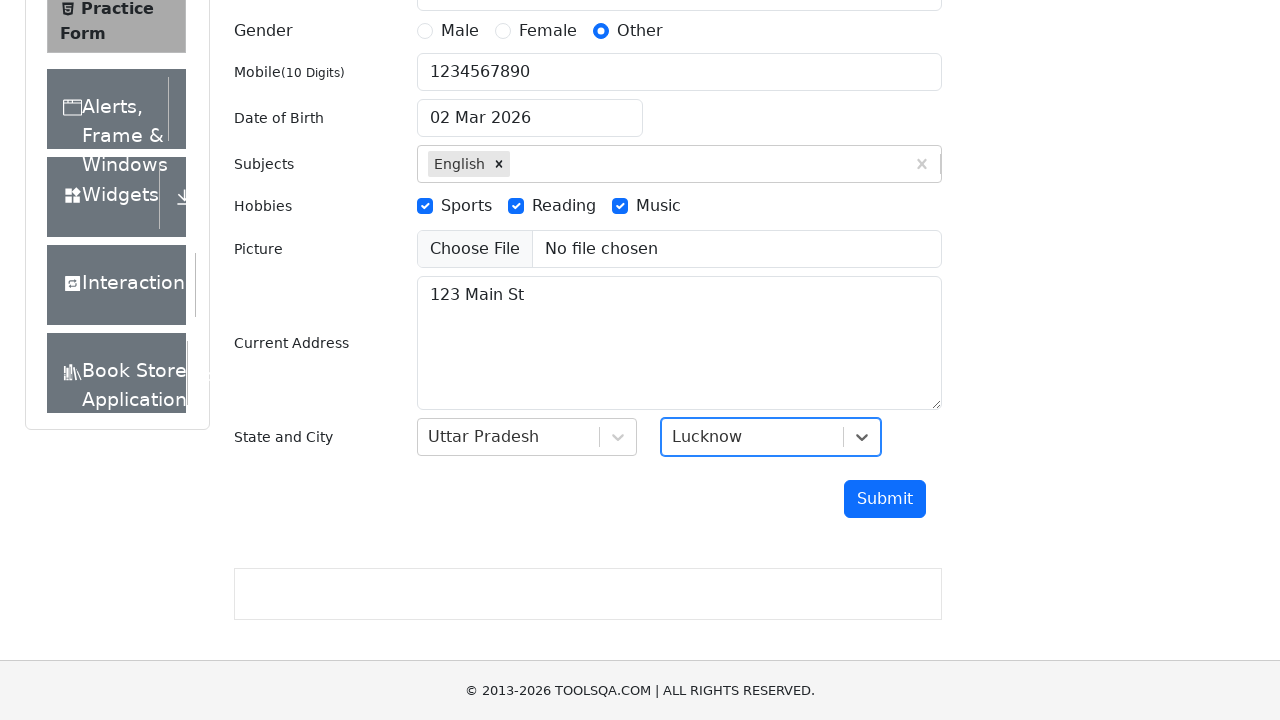

Clicked submit button to submit the form at (885, 499) on #submit
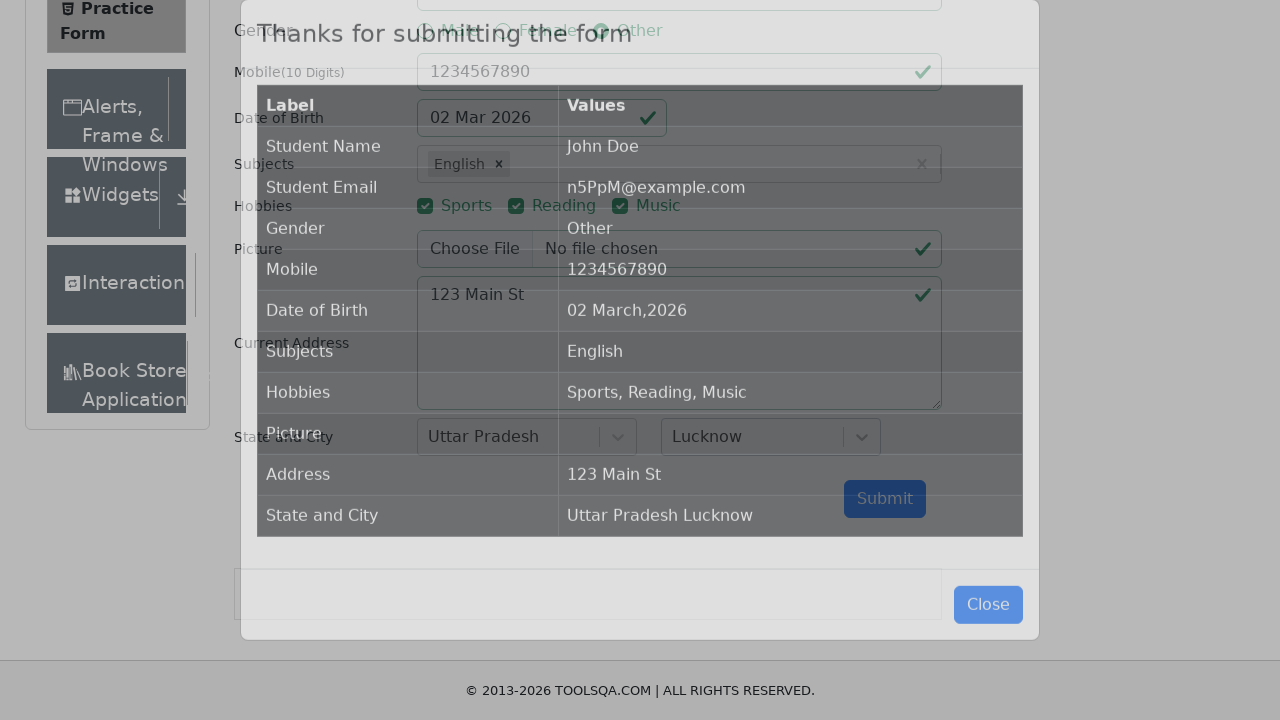

Form submission modal appeared with results
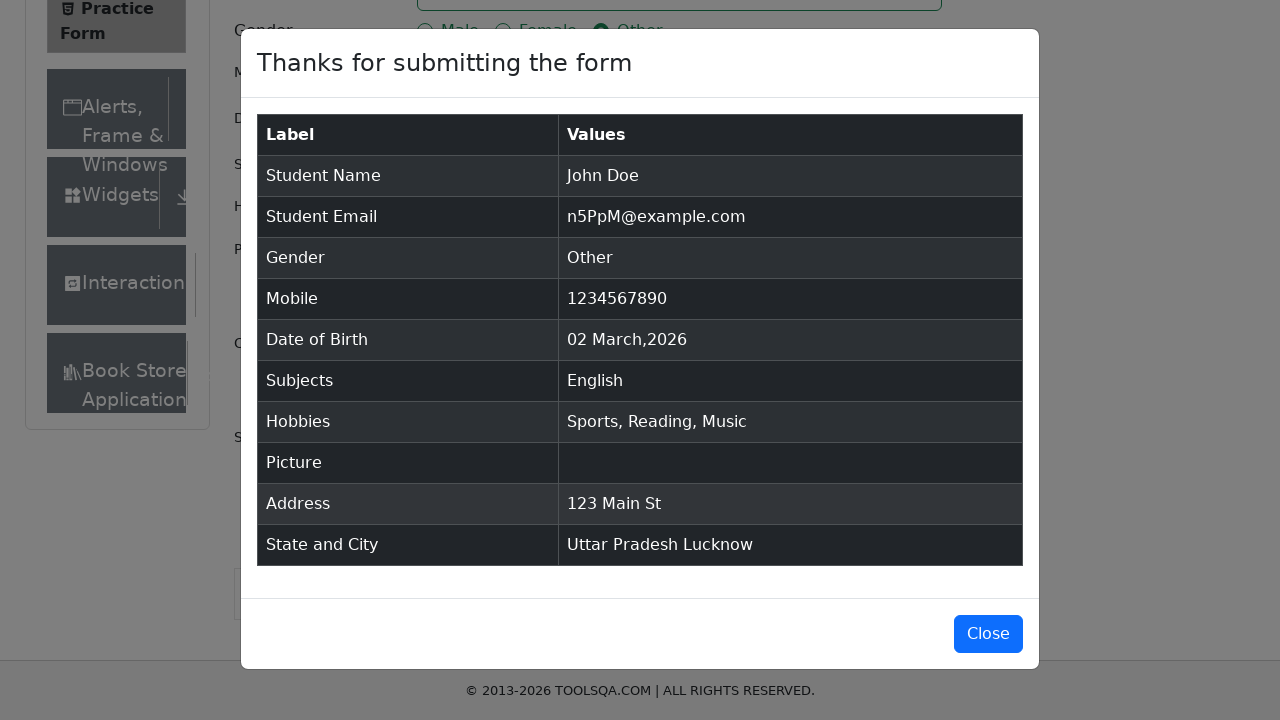

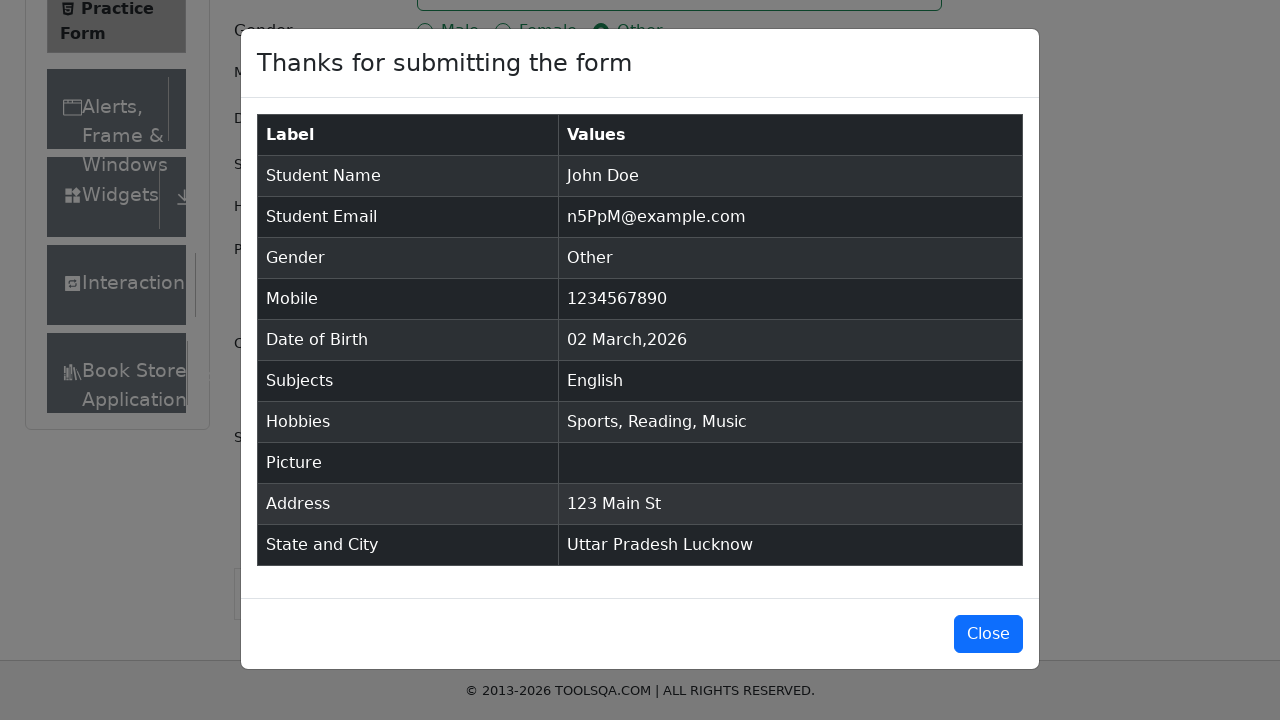